Tests file download functionality by clicking the download button on the demo QA site

Starting URL: https://demoqa.com/upload-download

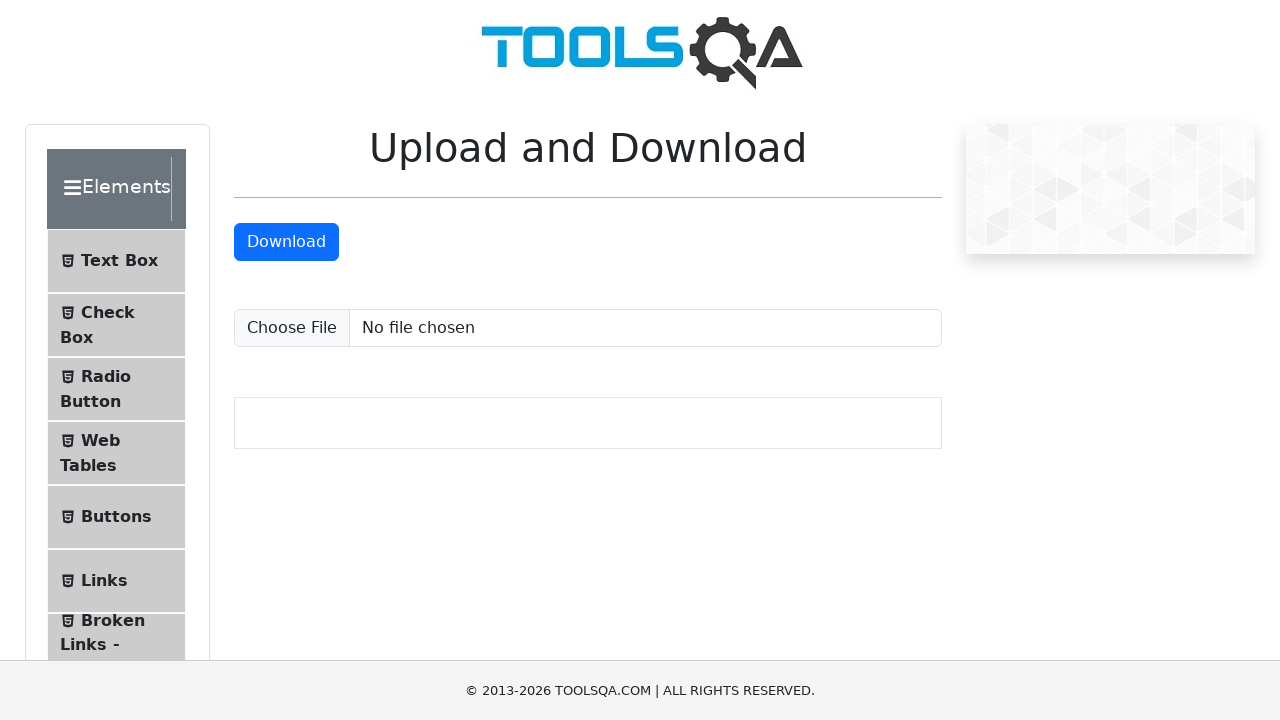

Download button became visible
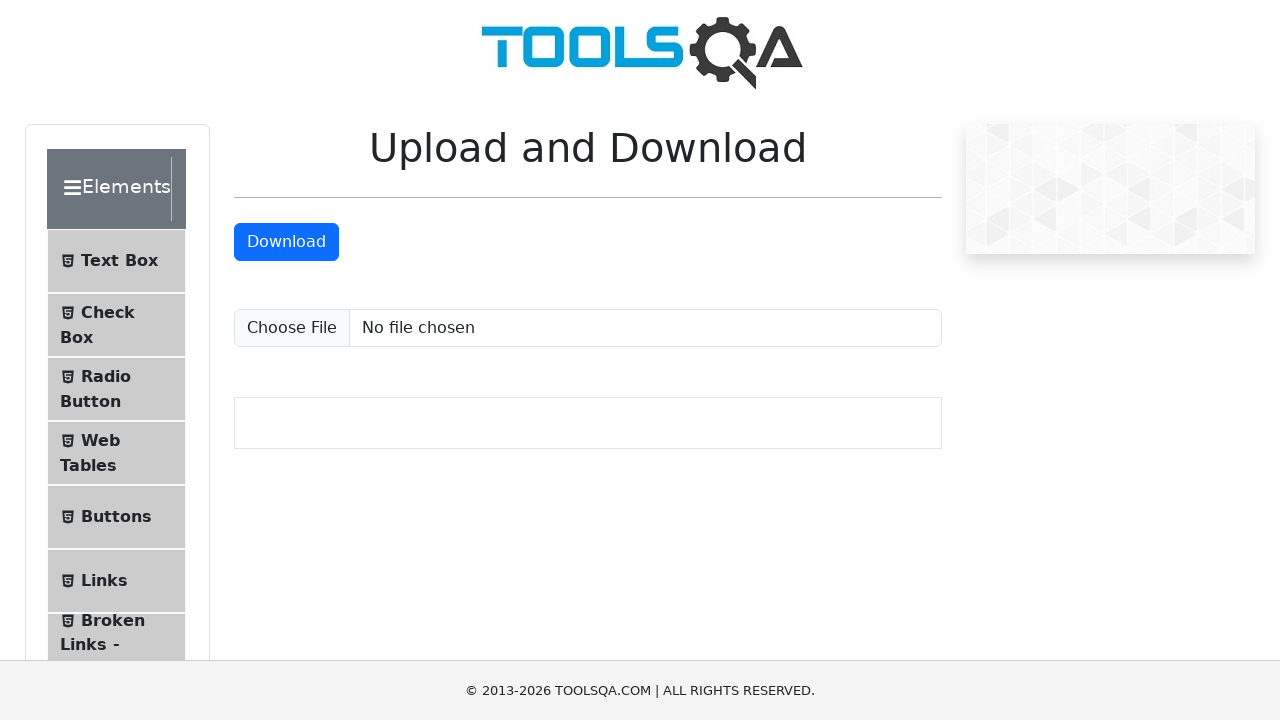

Clicked the download button to initiate file download at (286, 242) on #downloadButton
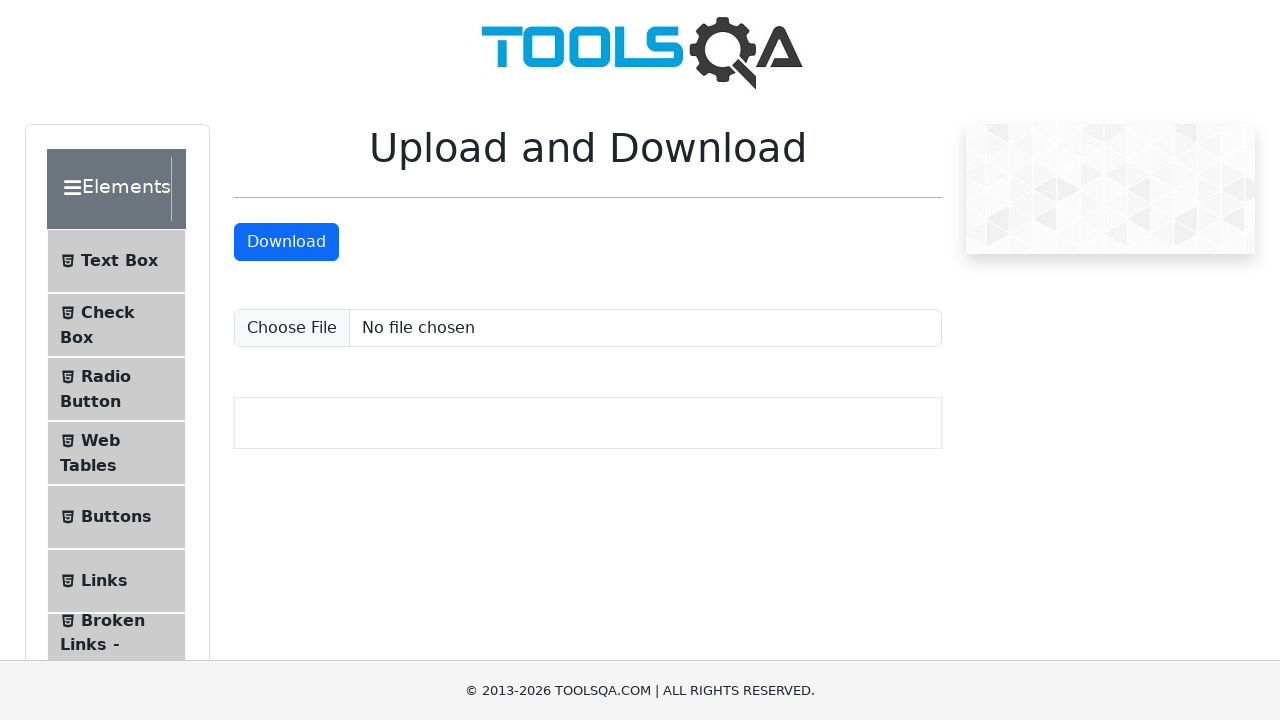

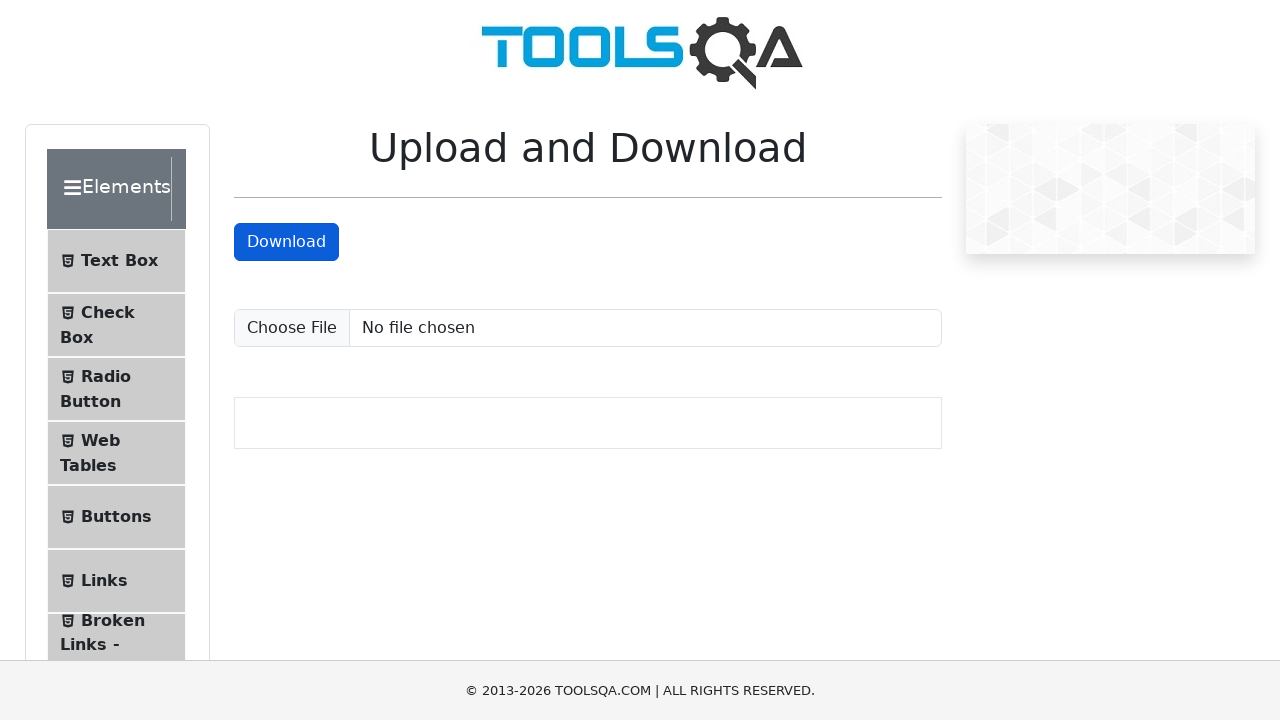